Opens the Demoblaze e-commerce demo website and maximizes the browser window

Starting URL: https://www.demoblaze.com/index.html

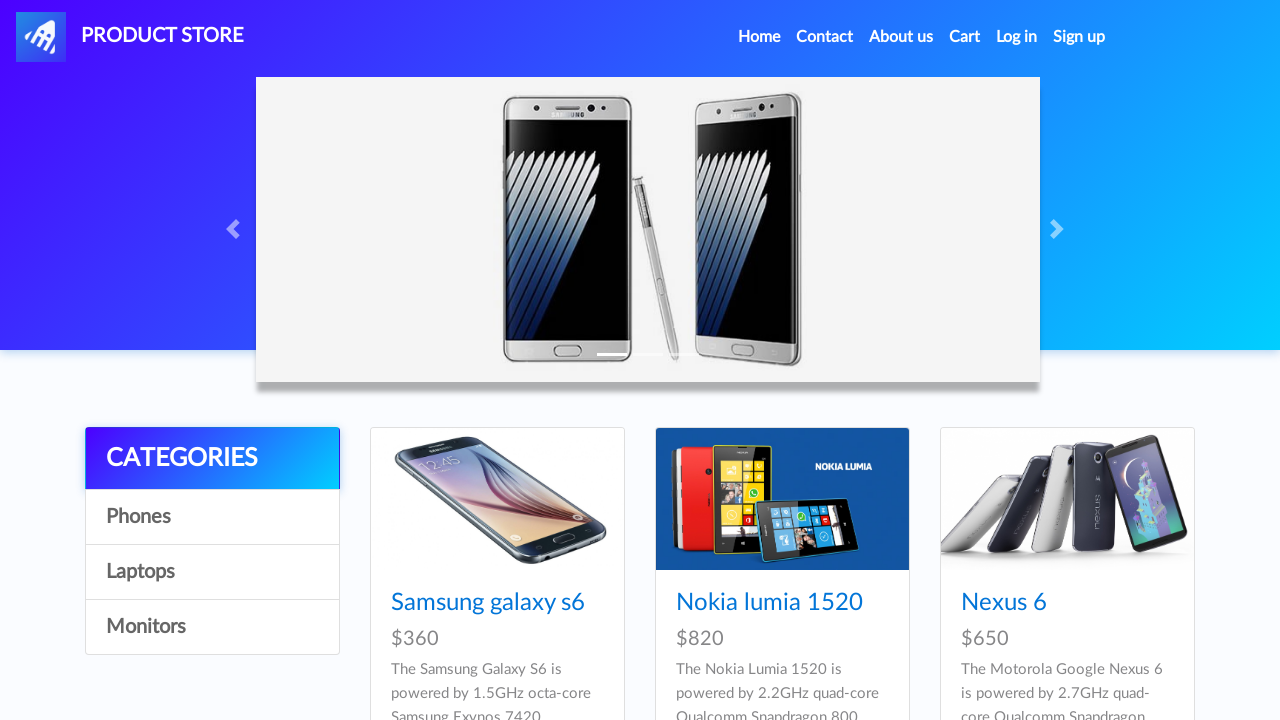

Set viewport size to 1920x1080
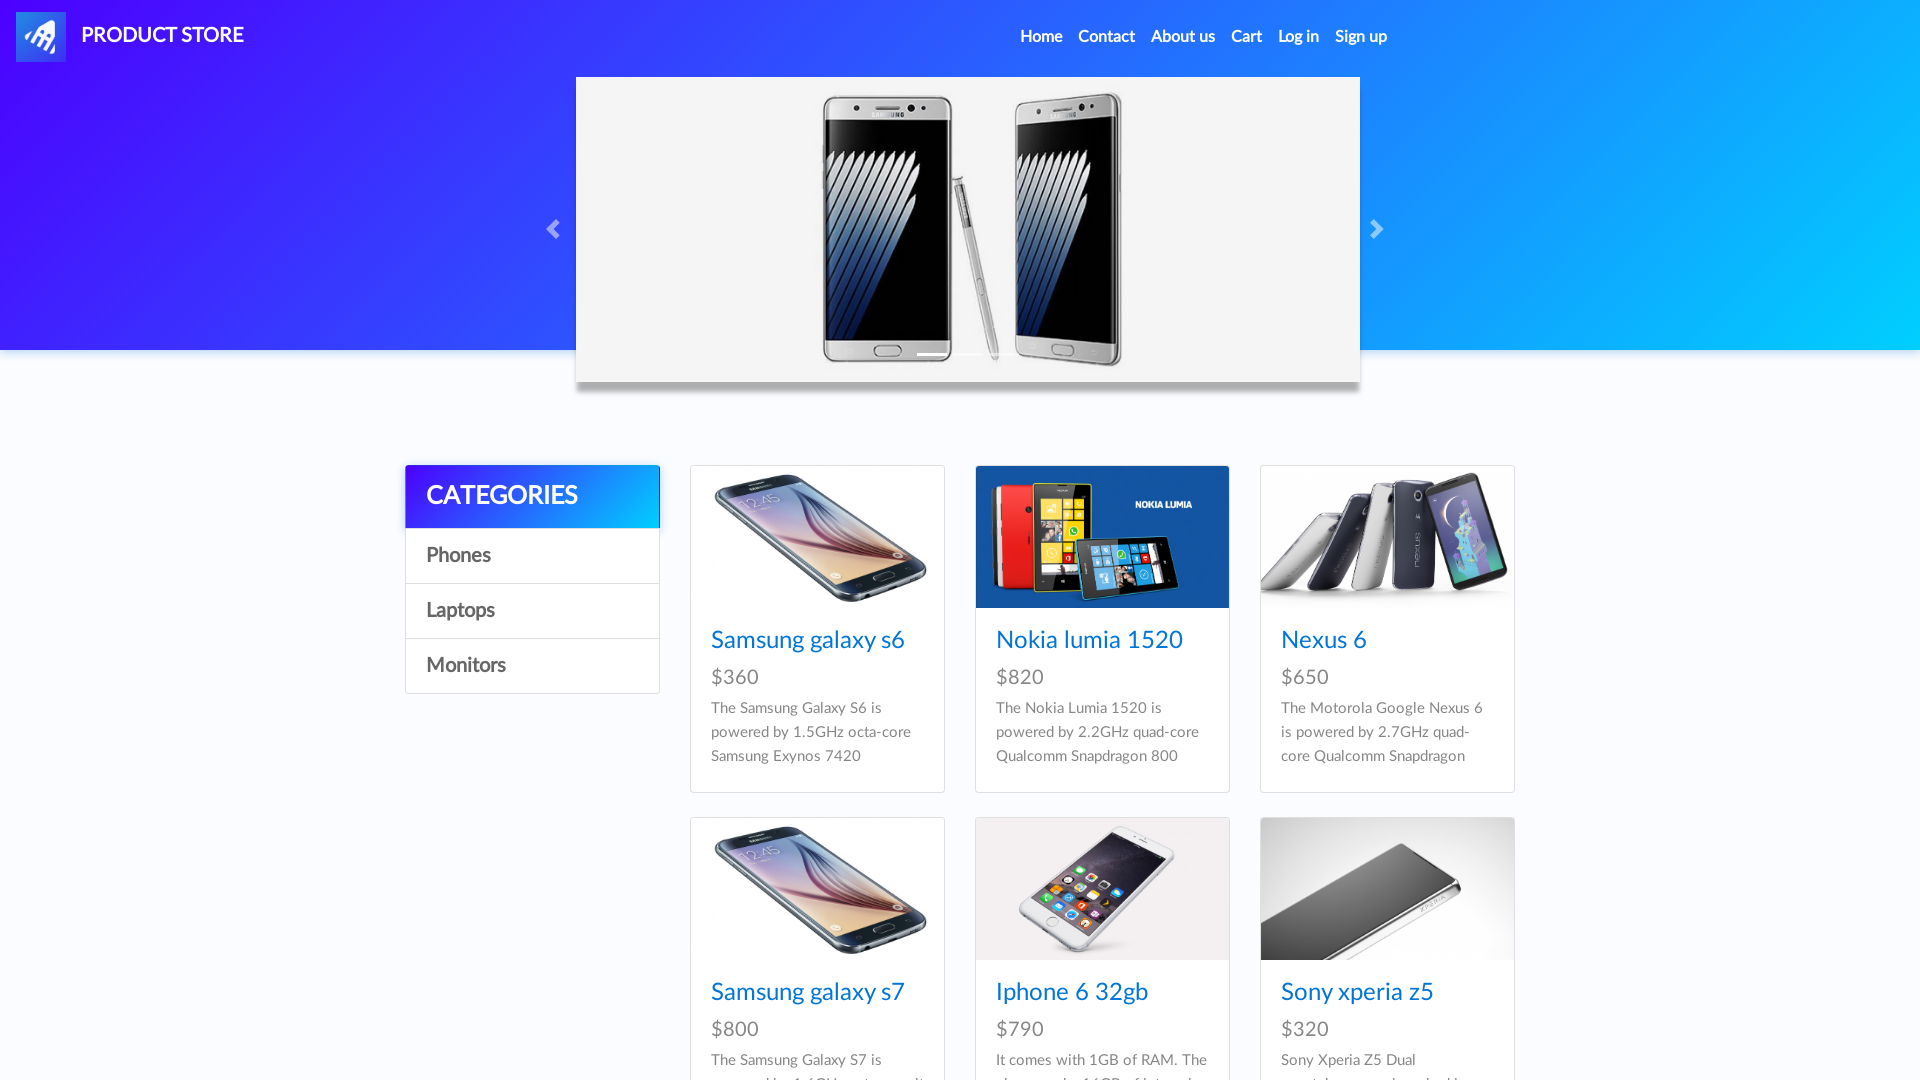

Page loaded (domcontentloaded state reached)
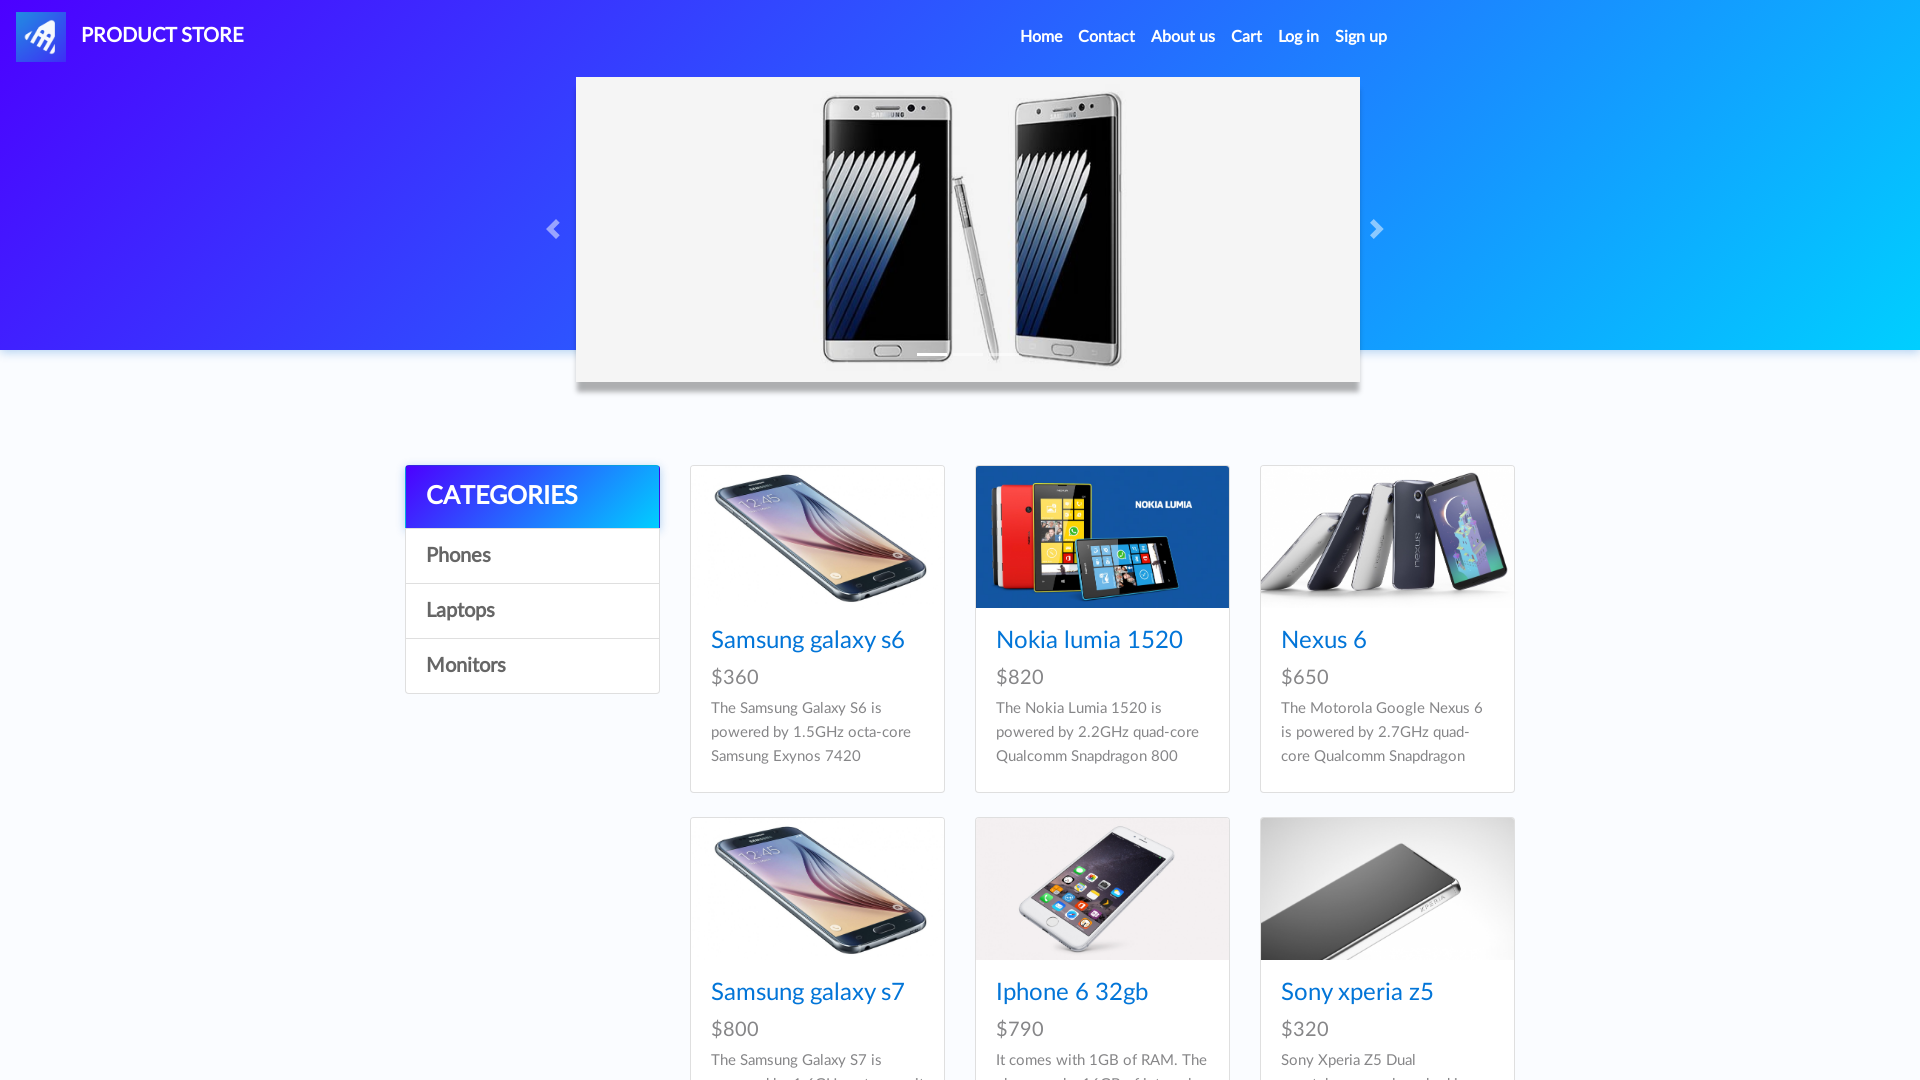

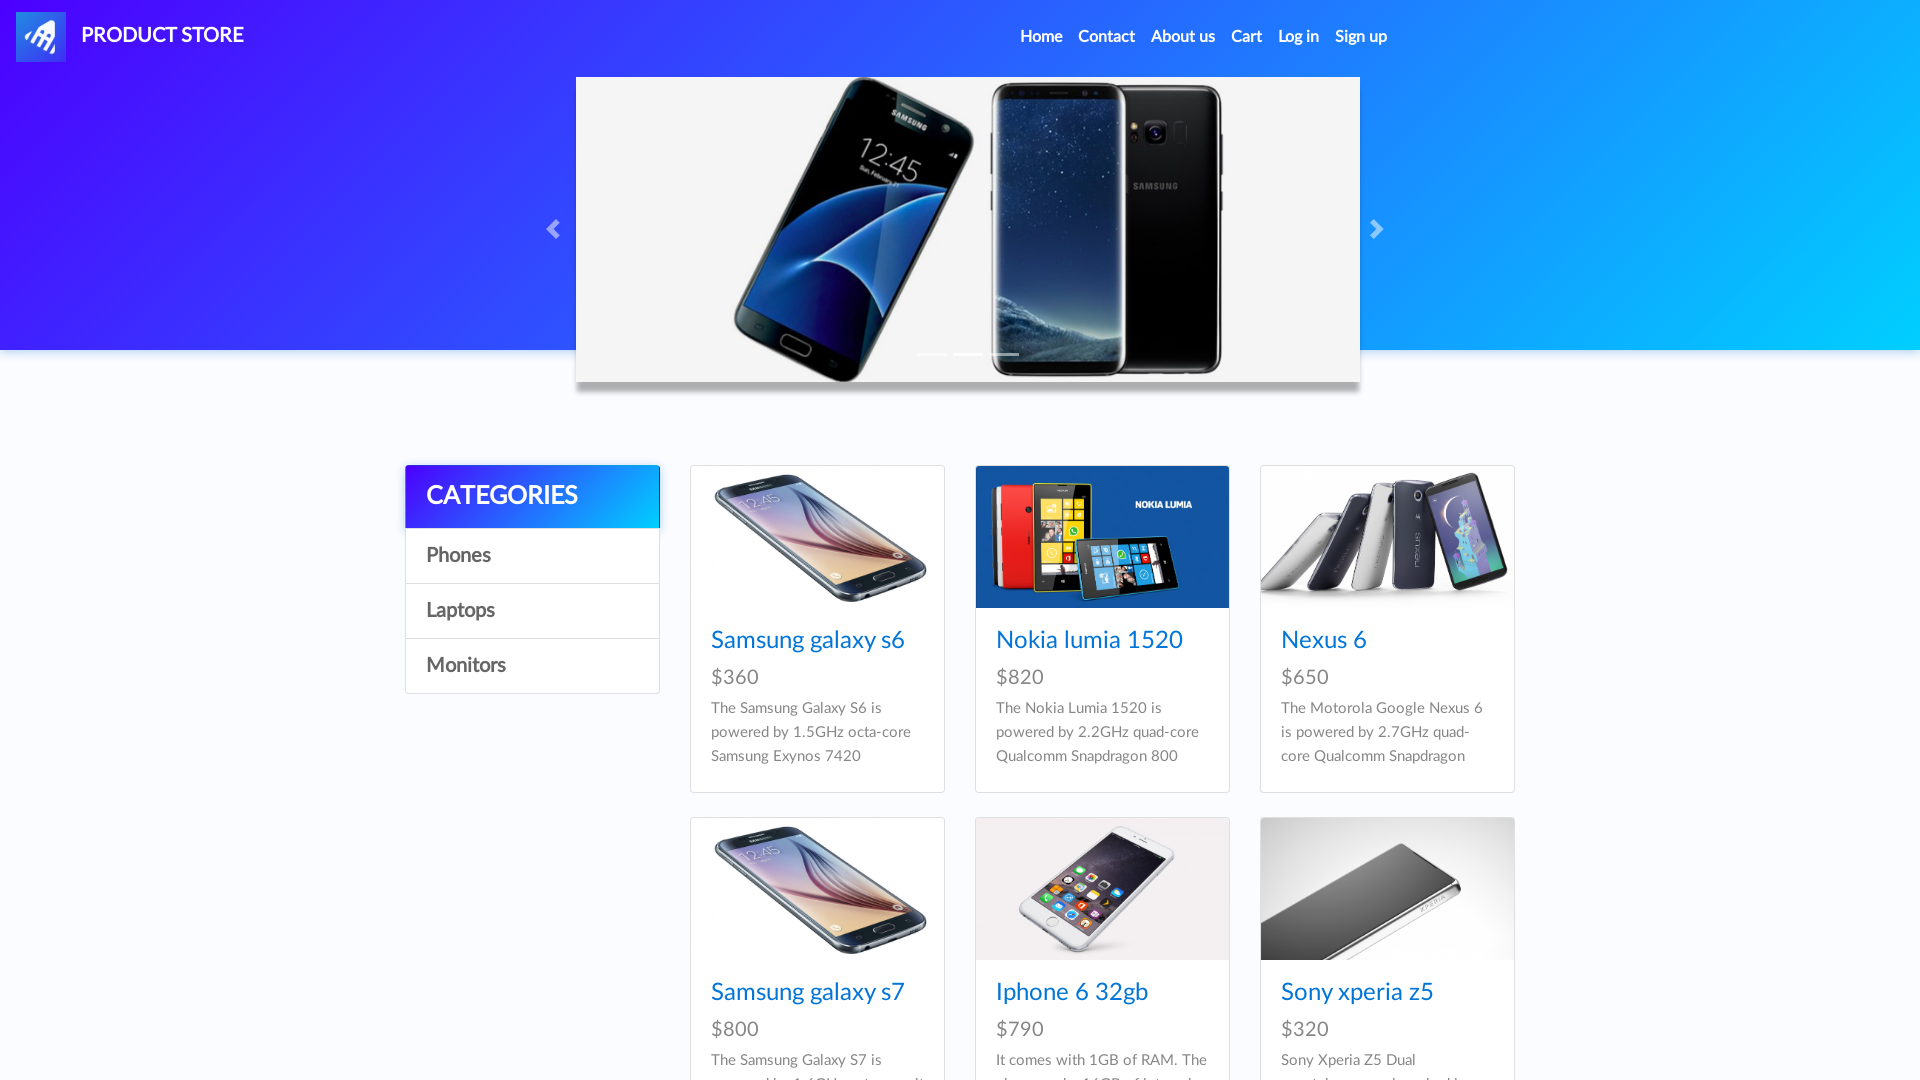